Tests that the todo counter displays the correct number of items as todos are added

Starting URL: https://demo.playwright.dev/todomvc

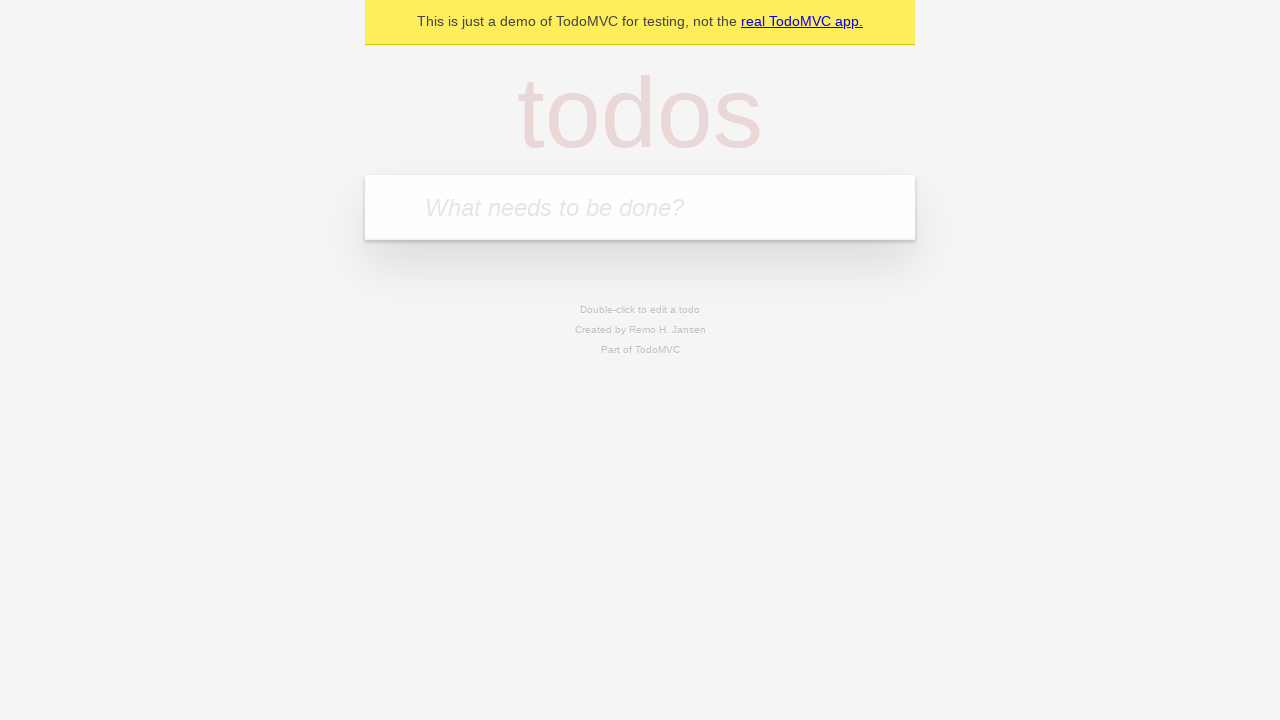

Located the new todo input field
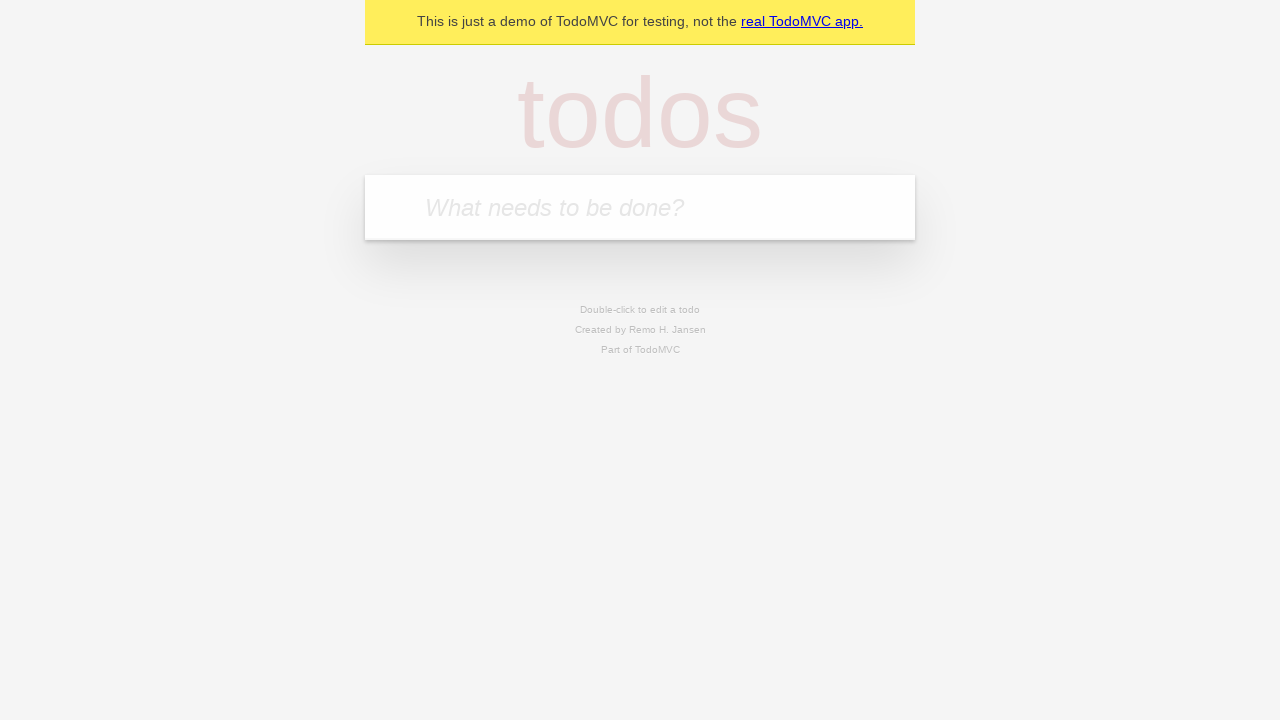

Filled first todo input with 'buy some cheese' on internal:attr=[placeholder="What needs to be done?"i]
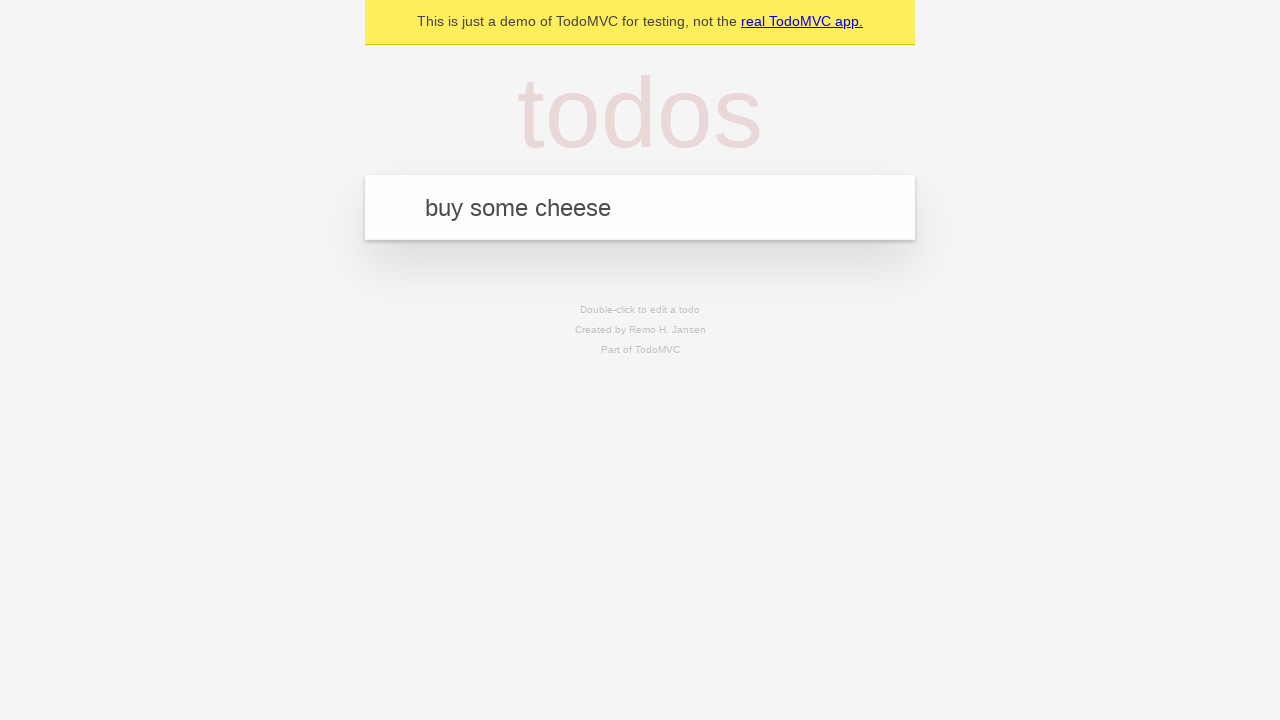

Pressed Enter to add first todo on internal:attr=[placeholder="What needs to be done?"i]
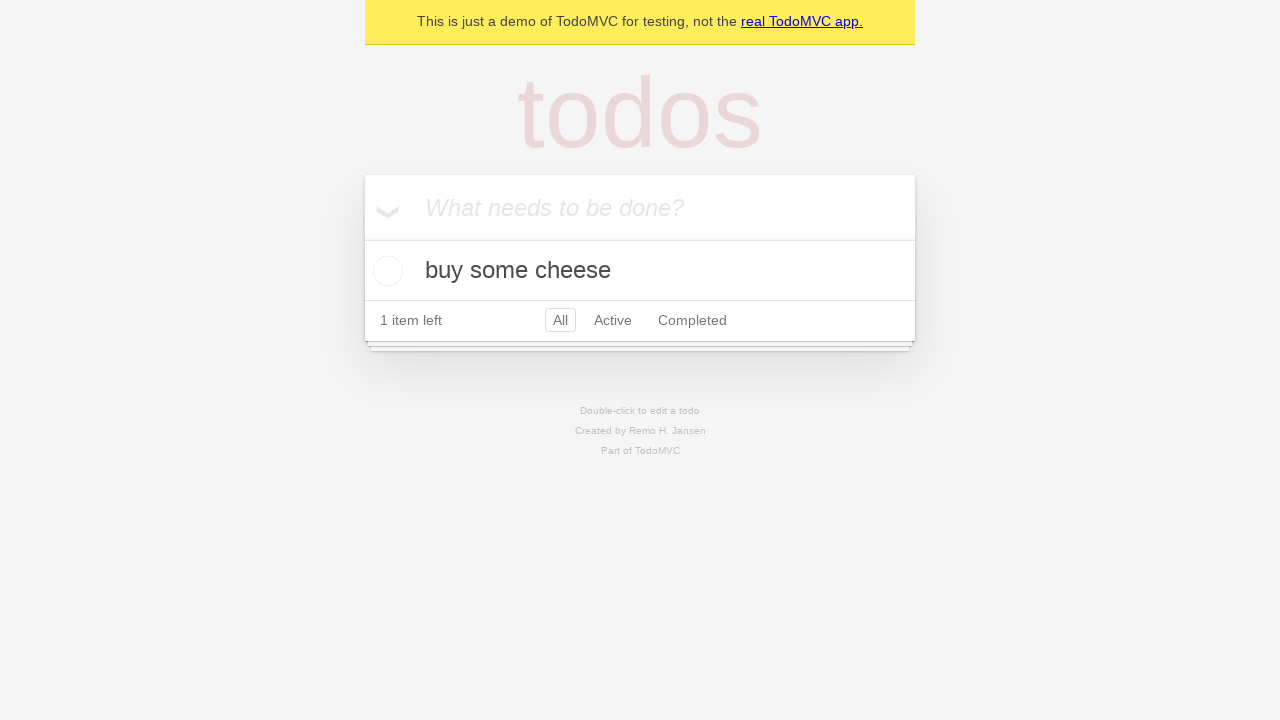

Todo counter element loaded after adding first item
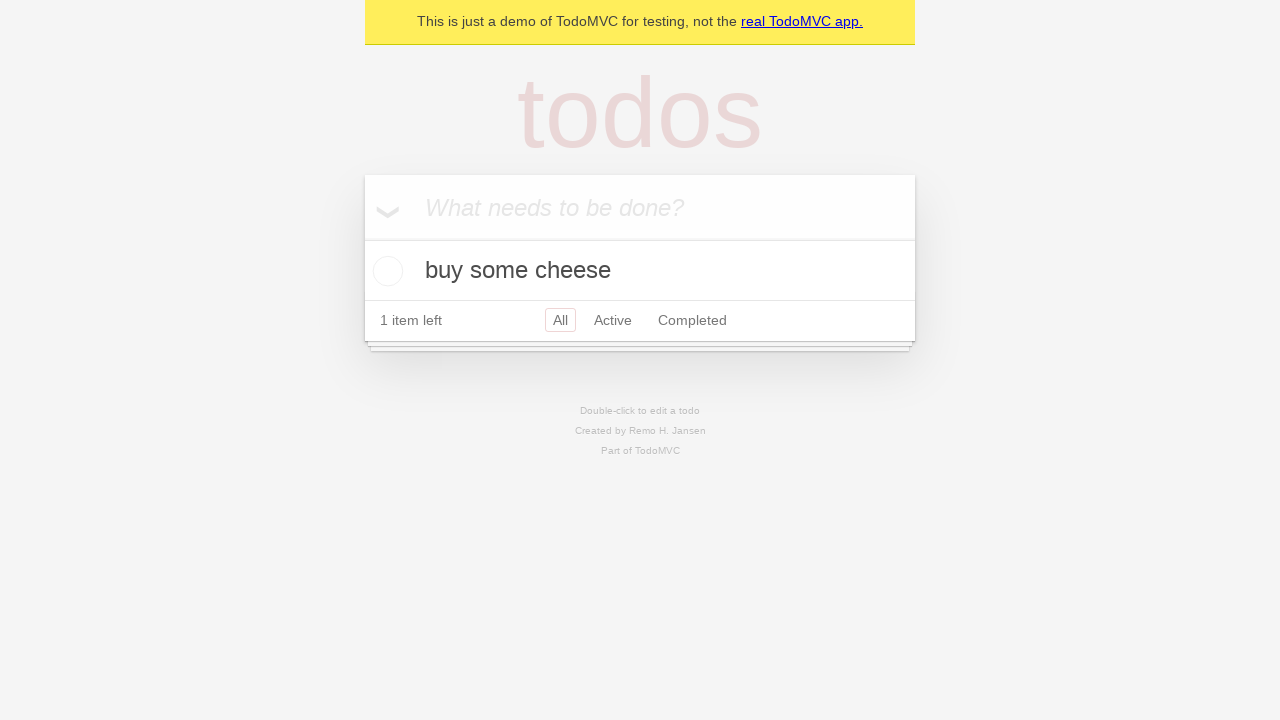

Filled second todo input with 'feed the cat' on internal:attr=[placeholder="What needs to be done?"i]
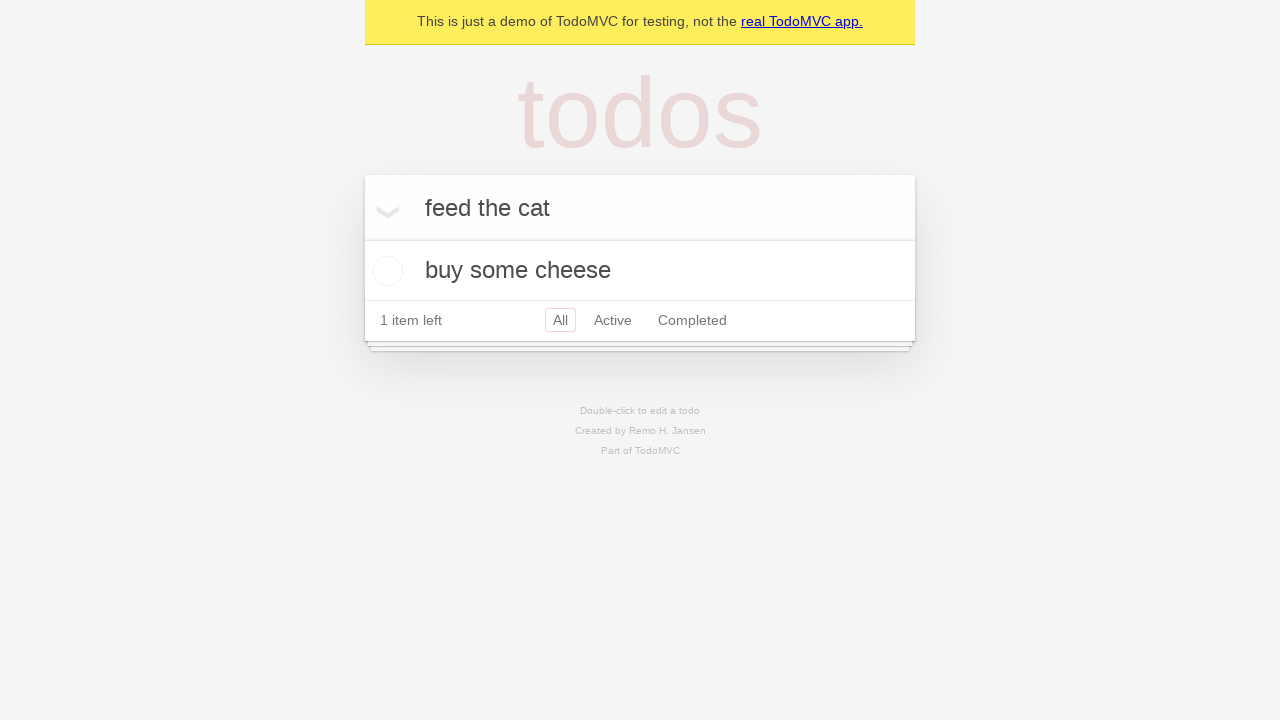

Pressed Enter to add second todo on internal:attr=[placeholder="What needs to be done?"i]
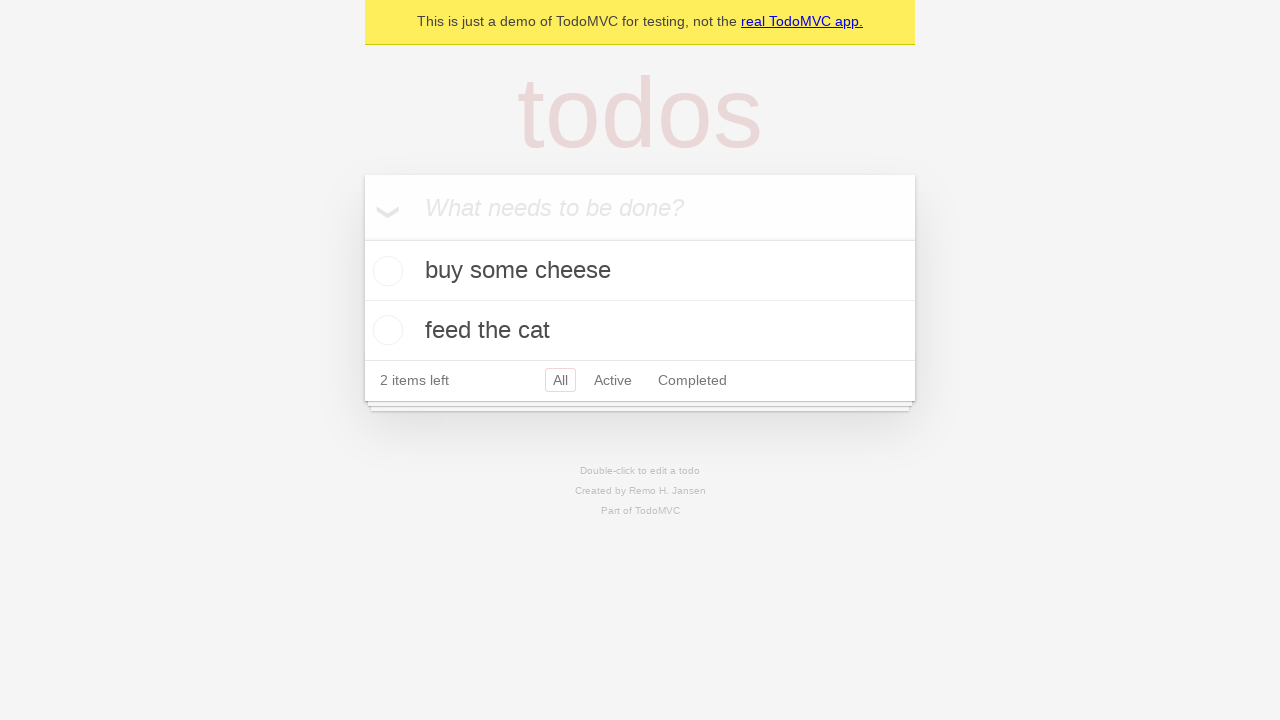

Todo counter element updated to show 2 items
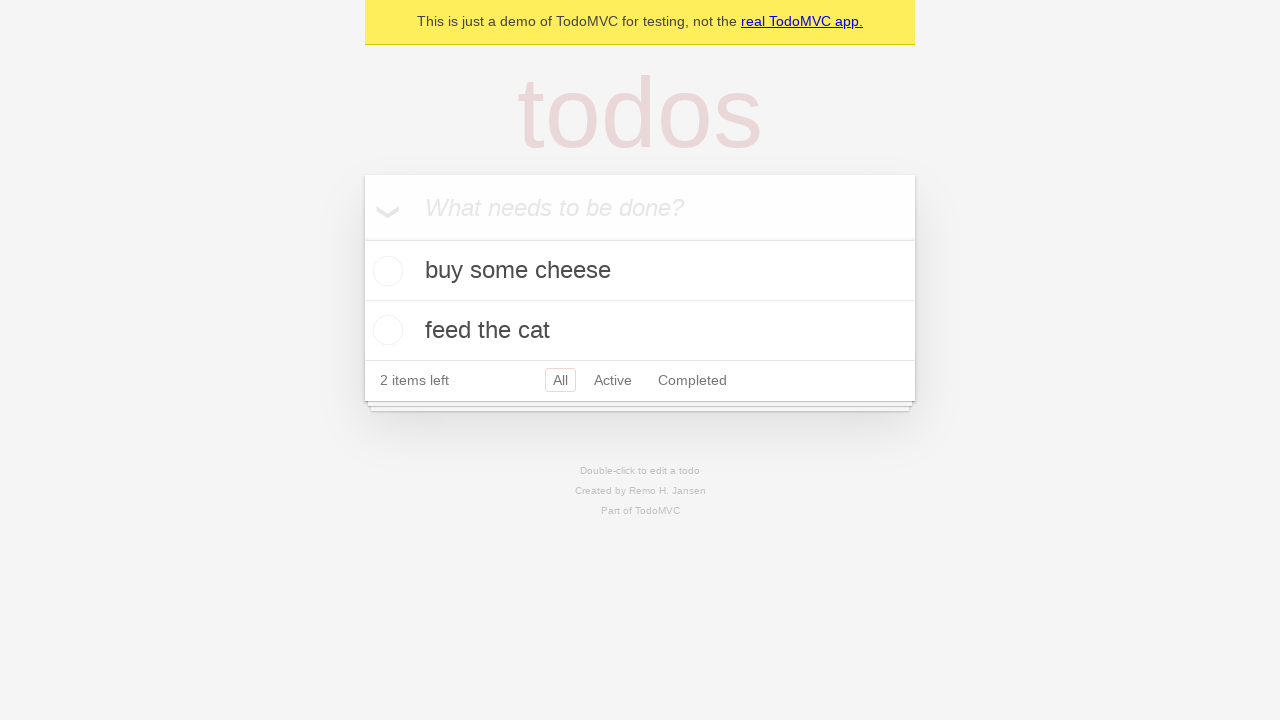

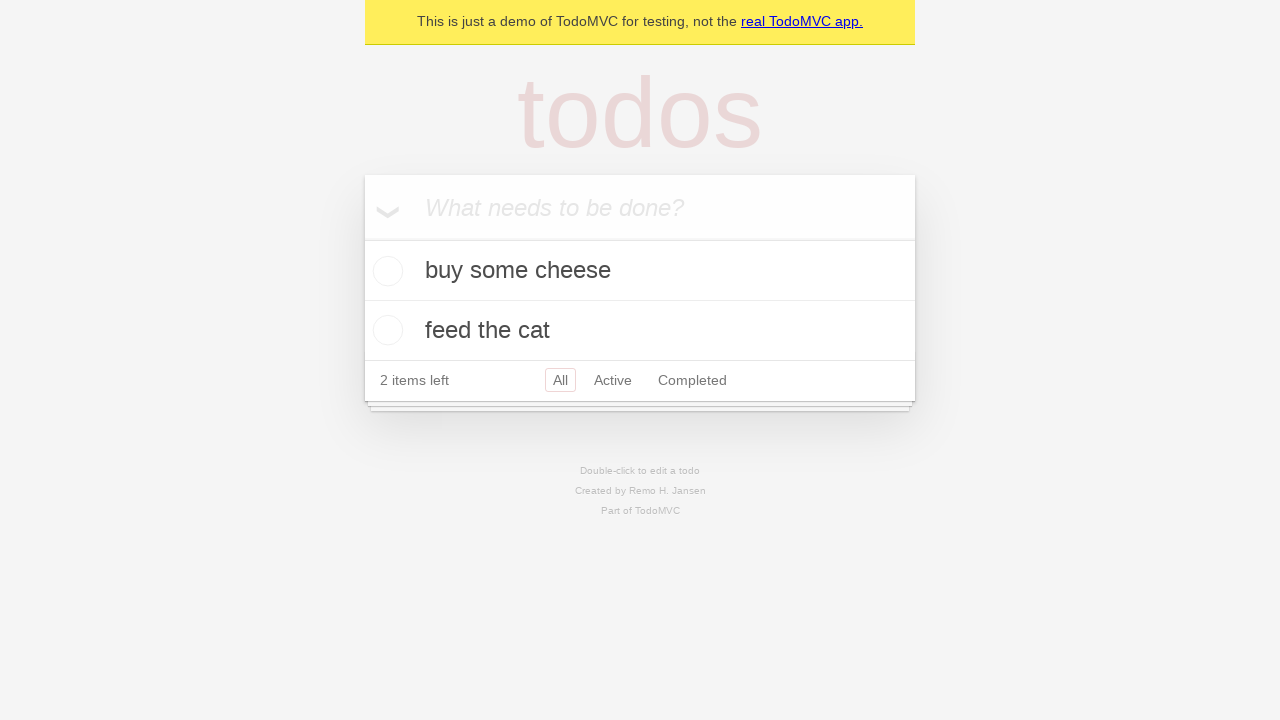